Tests drag and drop functionality by dragging an element and dropping it onto a target element within an iframe on the jQuery UI demo page

Starting URL: https://jqueryui.com/droppable/

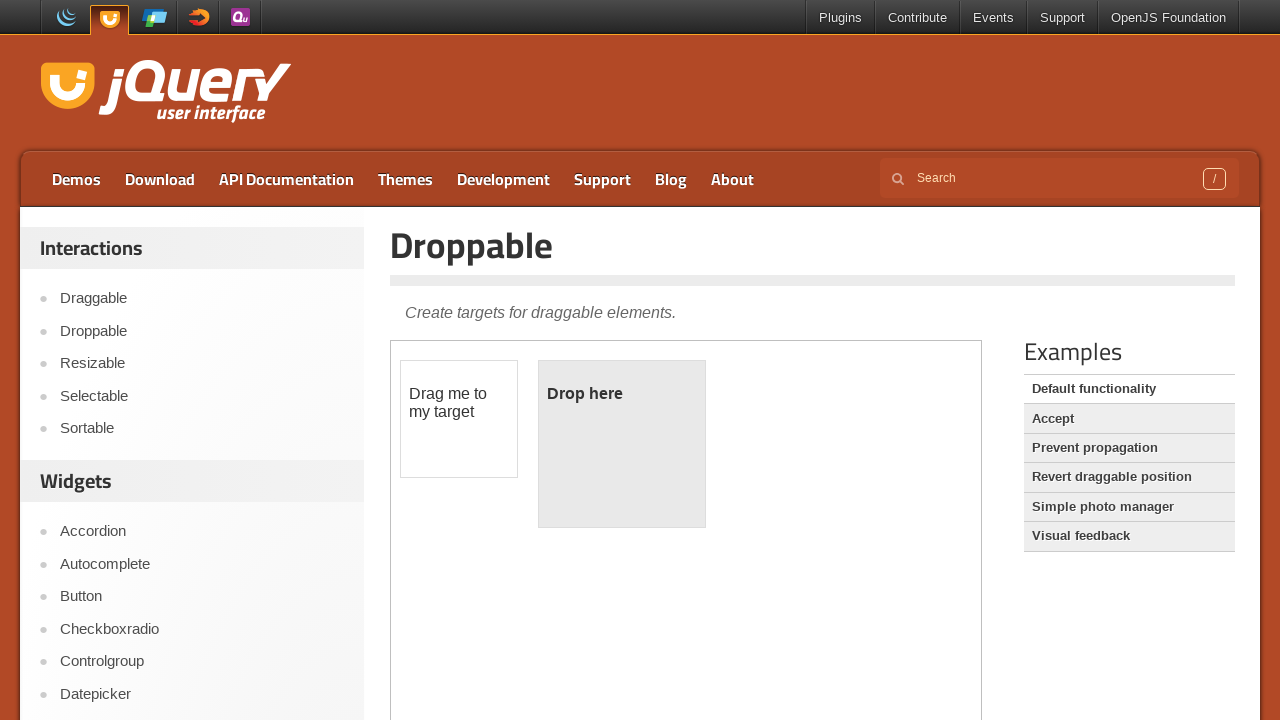

Located the first iframe on the jQuery UI droppable demo page
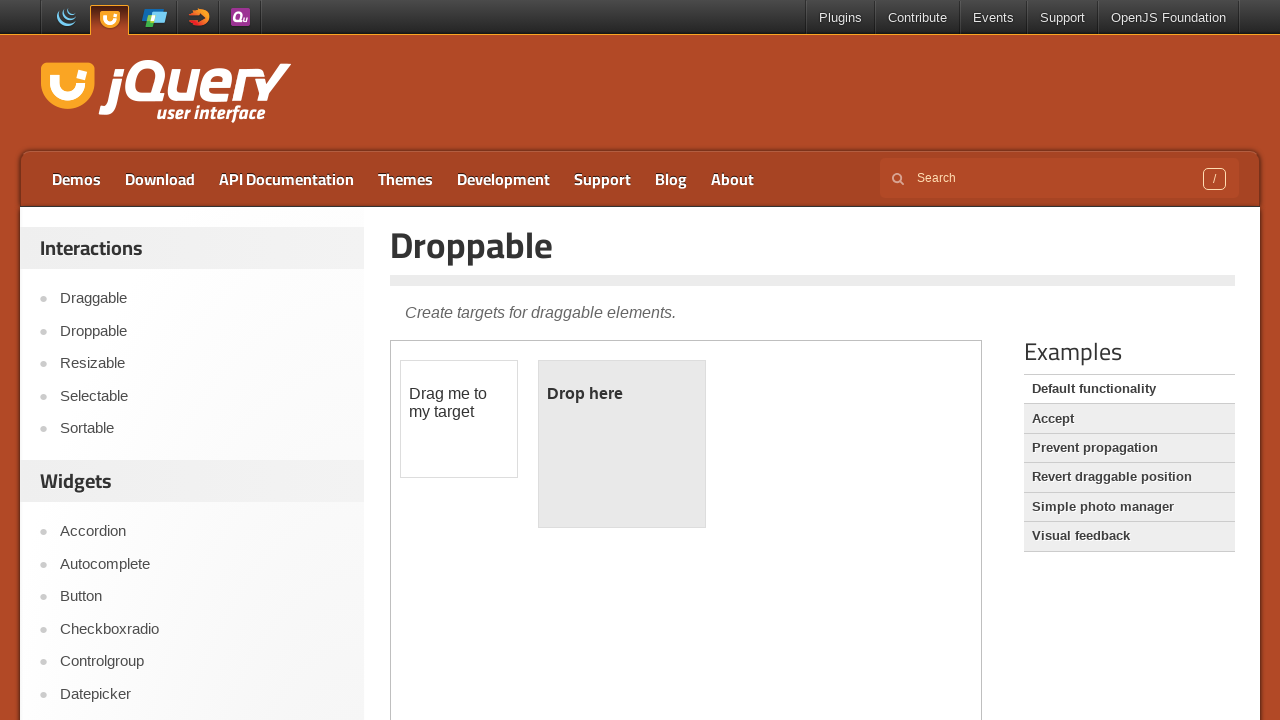

Waited 1 second for iframe content to fully load
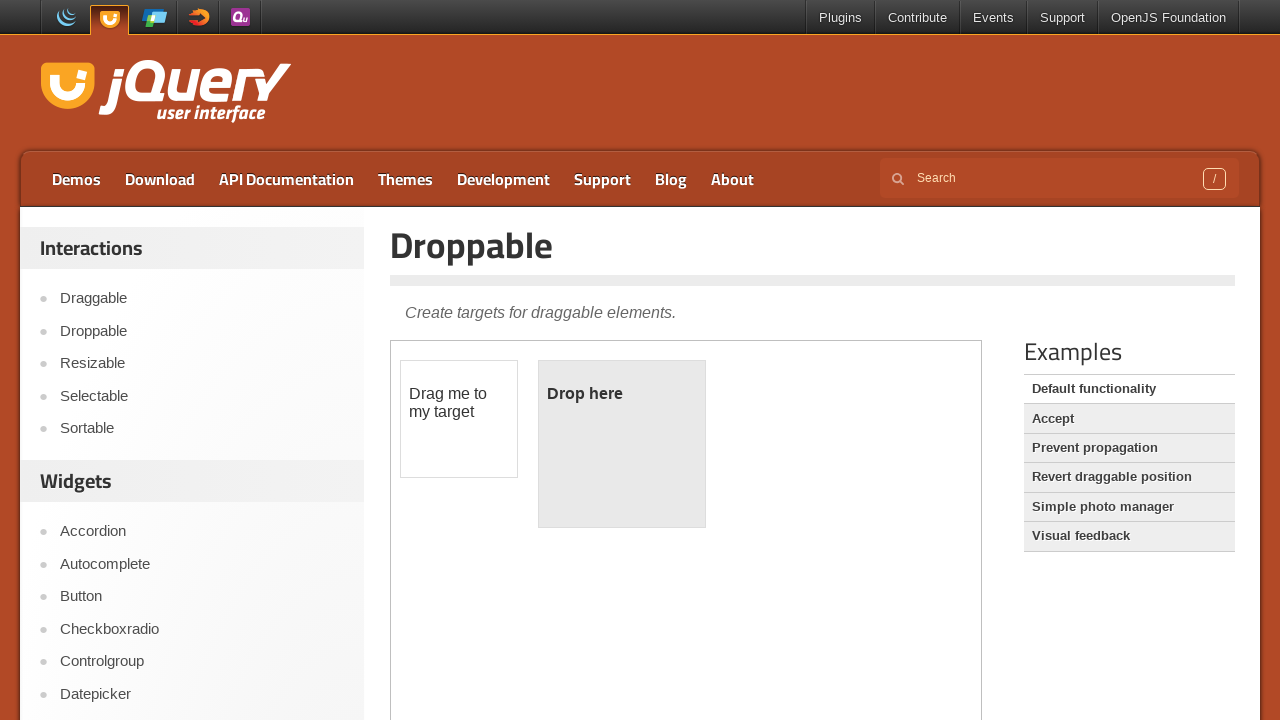

Located the draggable element (#draggable) within the iframe
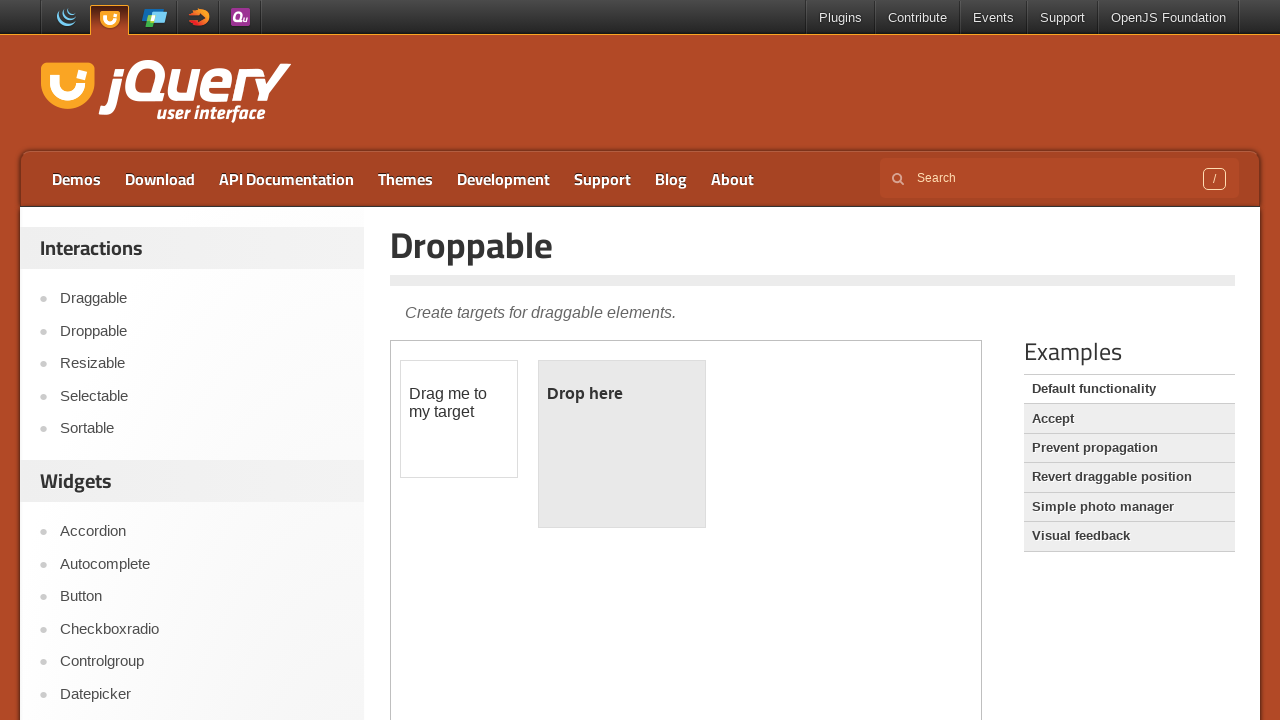

Located the droppable target element (#droppable) within the iframe
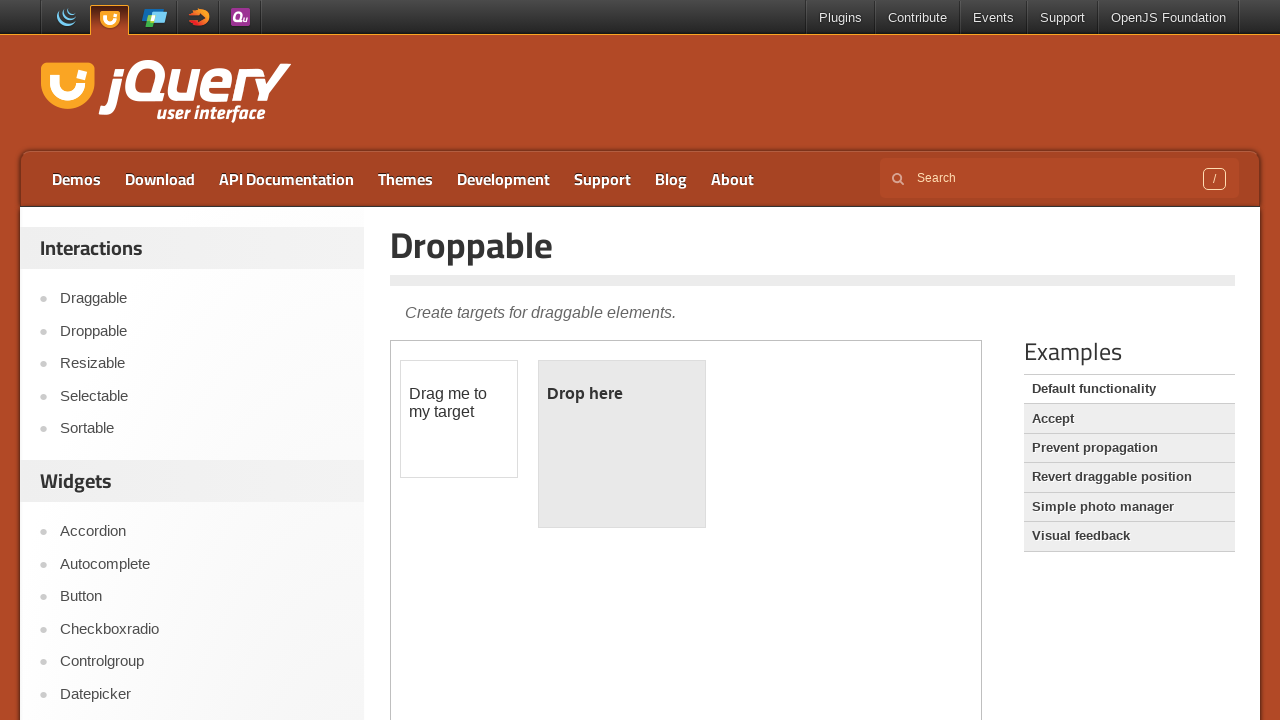

Successfully dragged the draggable element onto the droppable target element at (622, 444)
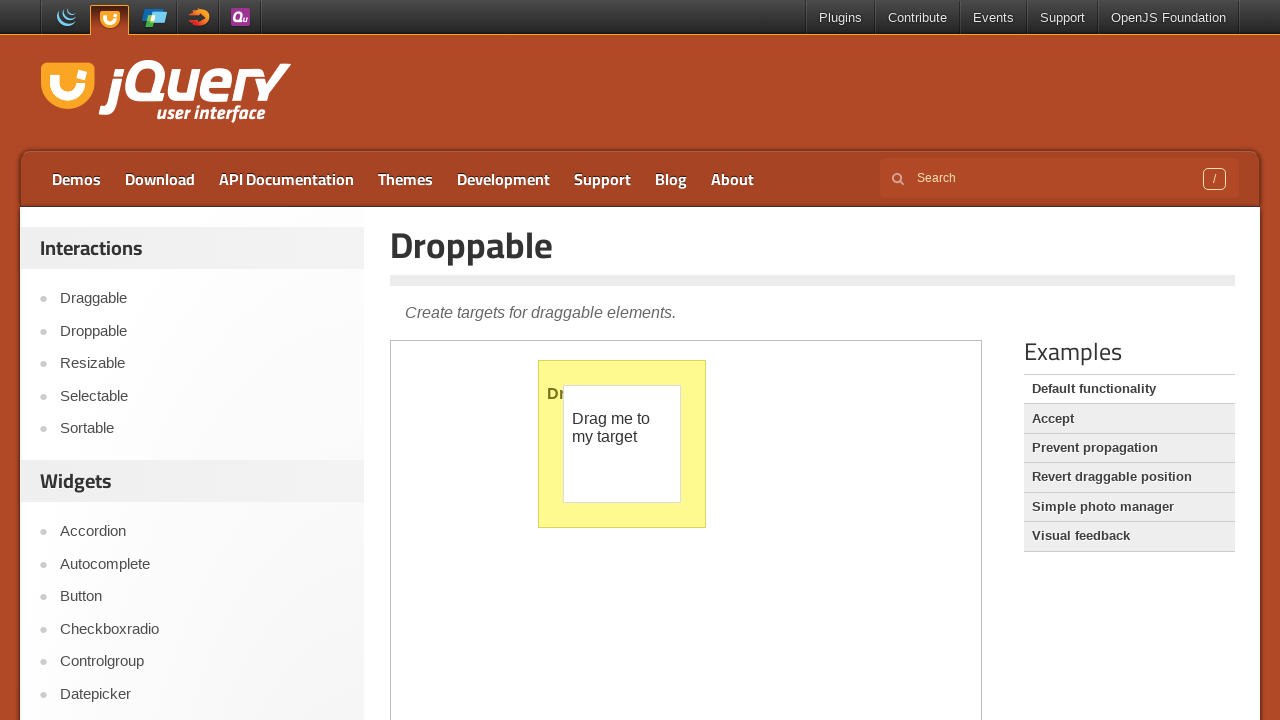

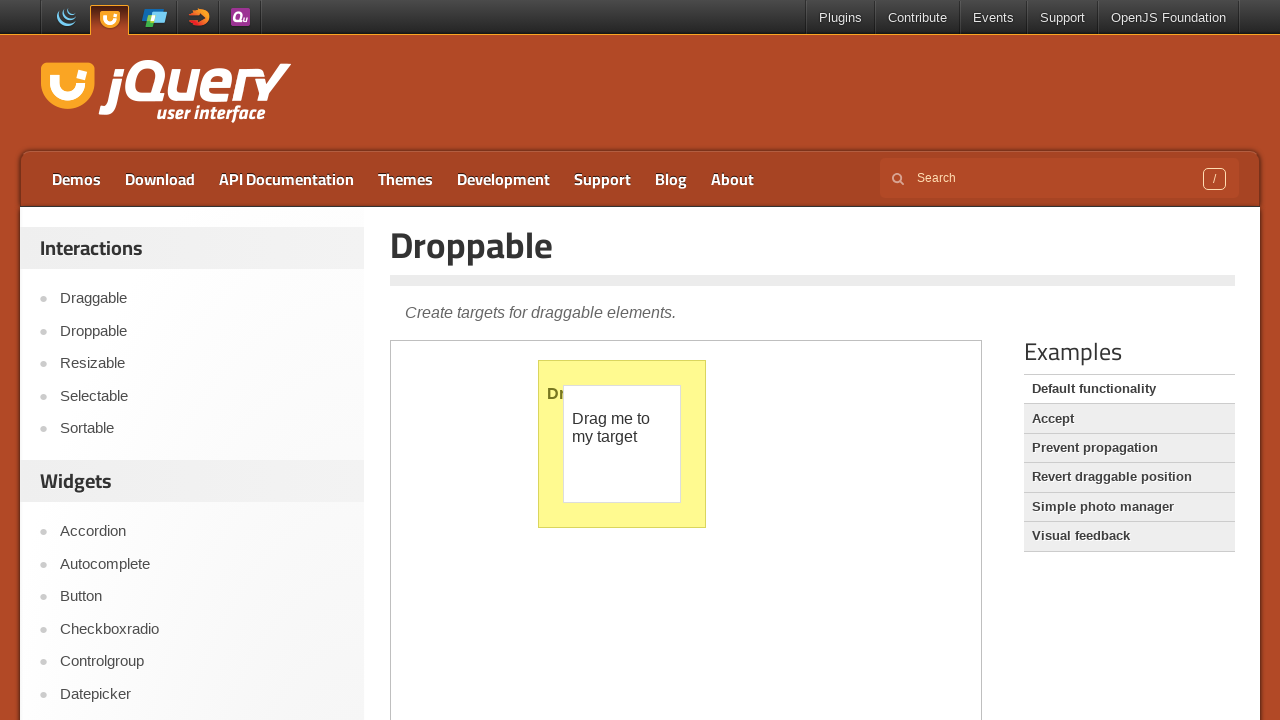